Verifies that the default selected option in a dropdown is "Please select an option" by navigating to the dropdown page and checking the selected value

Starting URL: http://the-internet.herokuapp.com/

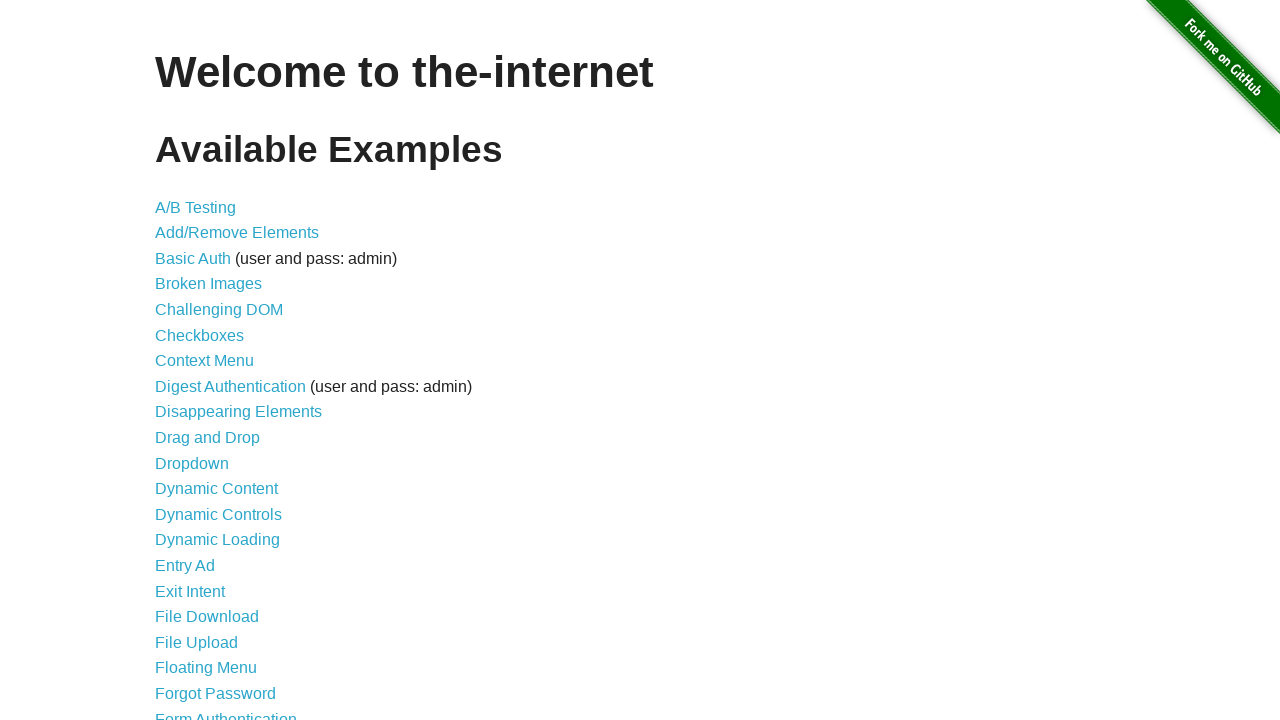

Clicked on dropdown link to navigate to dropdown page at (192, 463) on a[href='/dropdown']
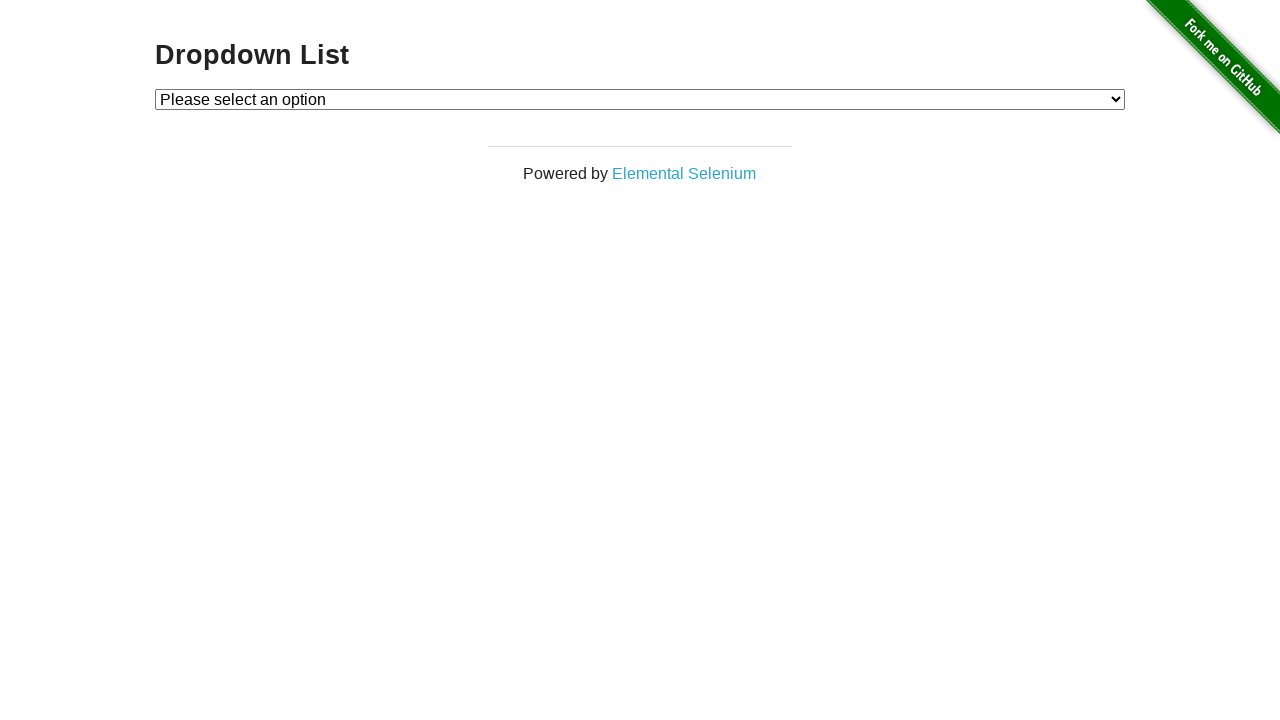

Located dropdown element with id 'dropdown'
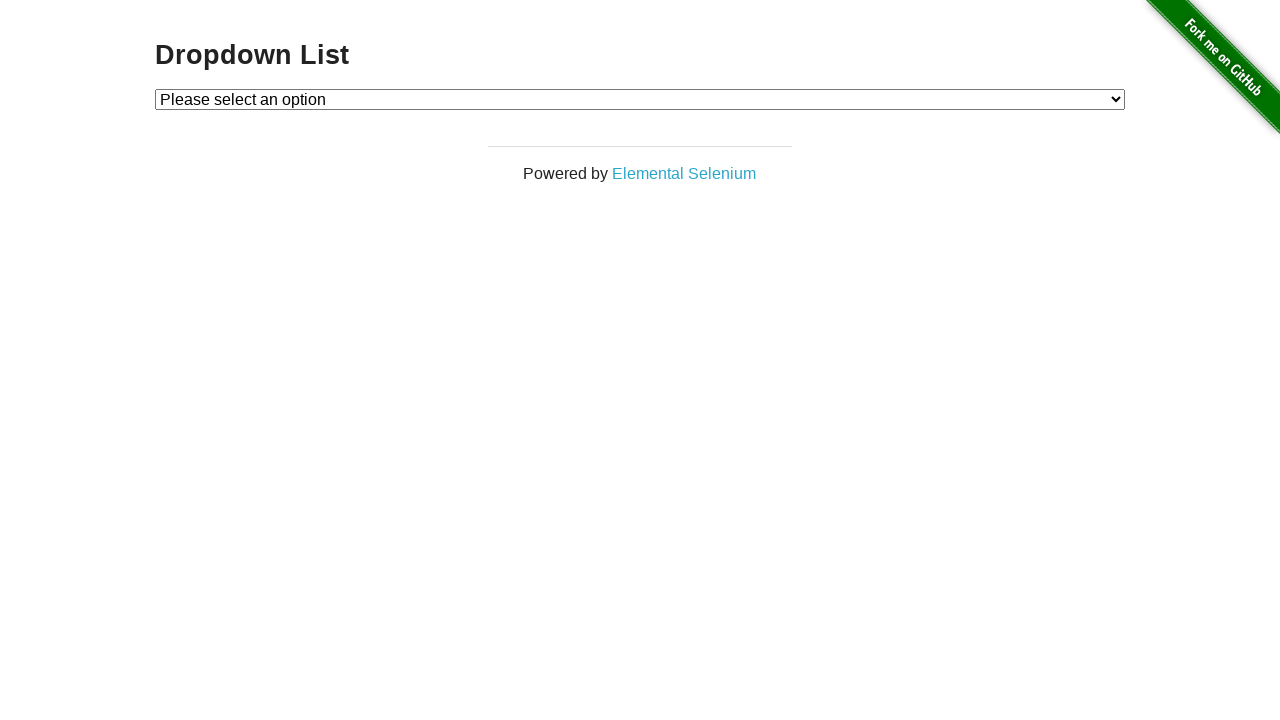

Retrieved text content of the selected option
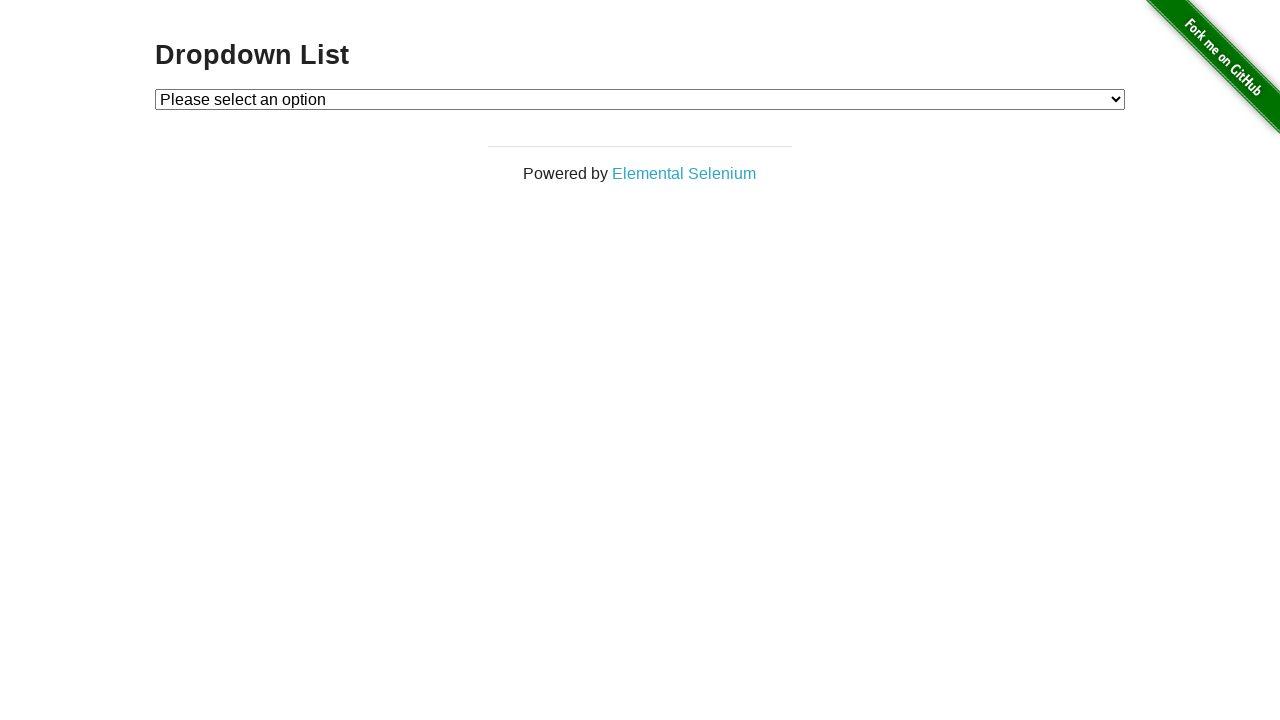

Verified that default selected option is 'Please select an option'
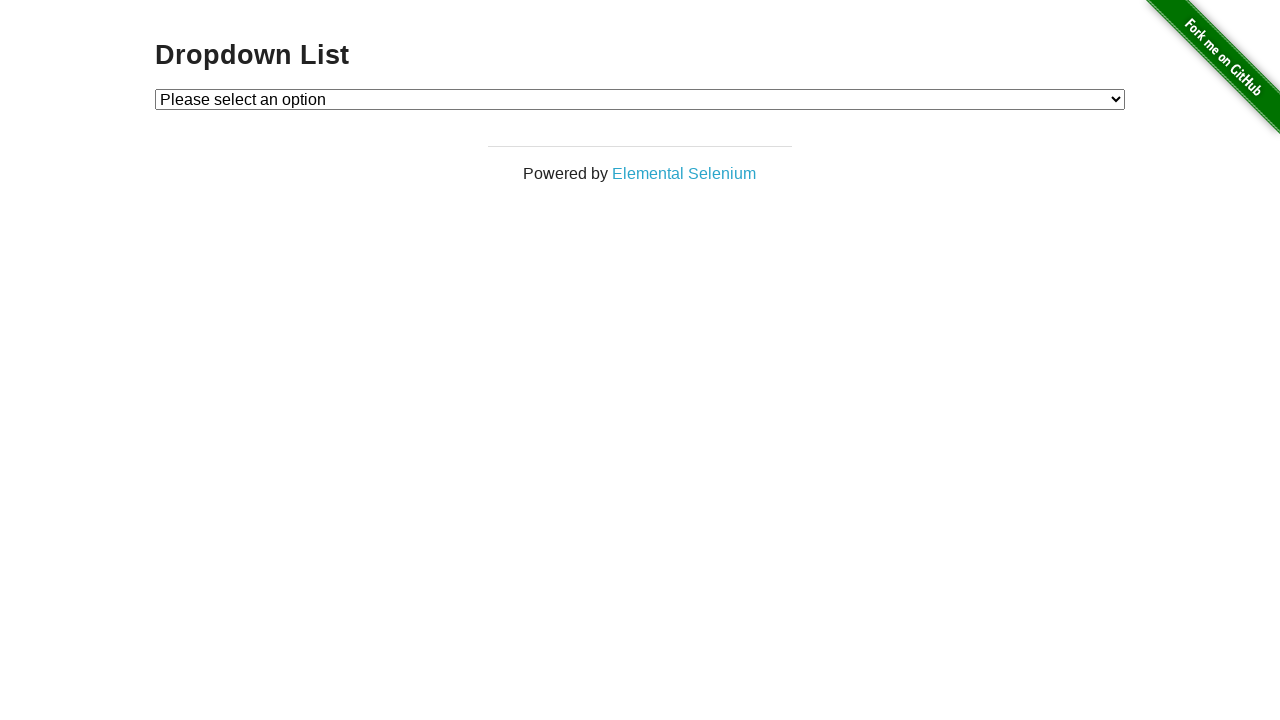

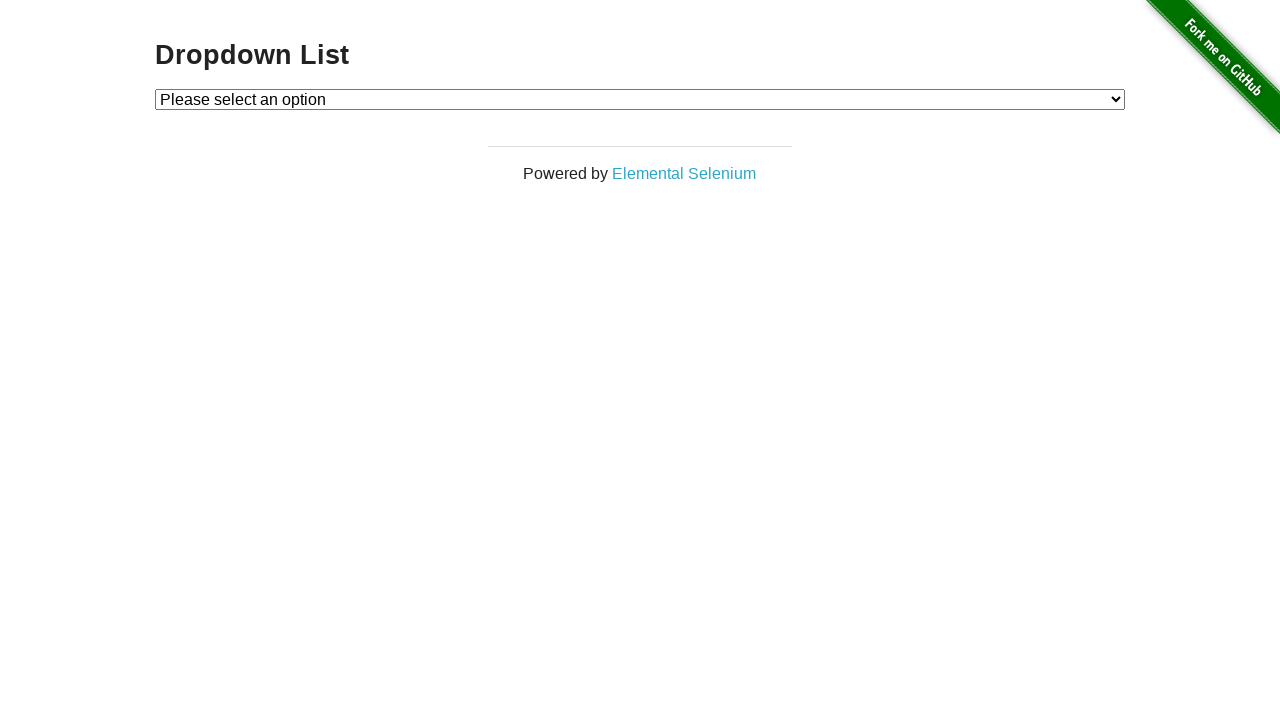